Tests the Gas Mileage Calculator by searching for it, navigating to the calculator page, and verifying that the page title and heading are displayed correctly

Starting URL: https://www.calculator.net

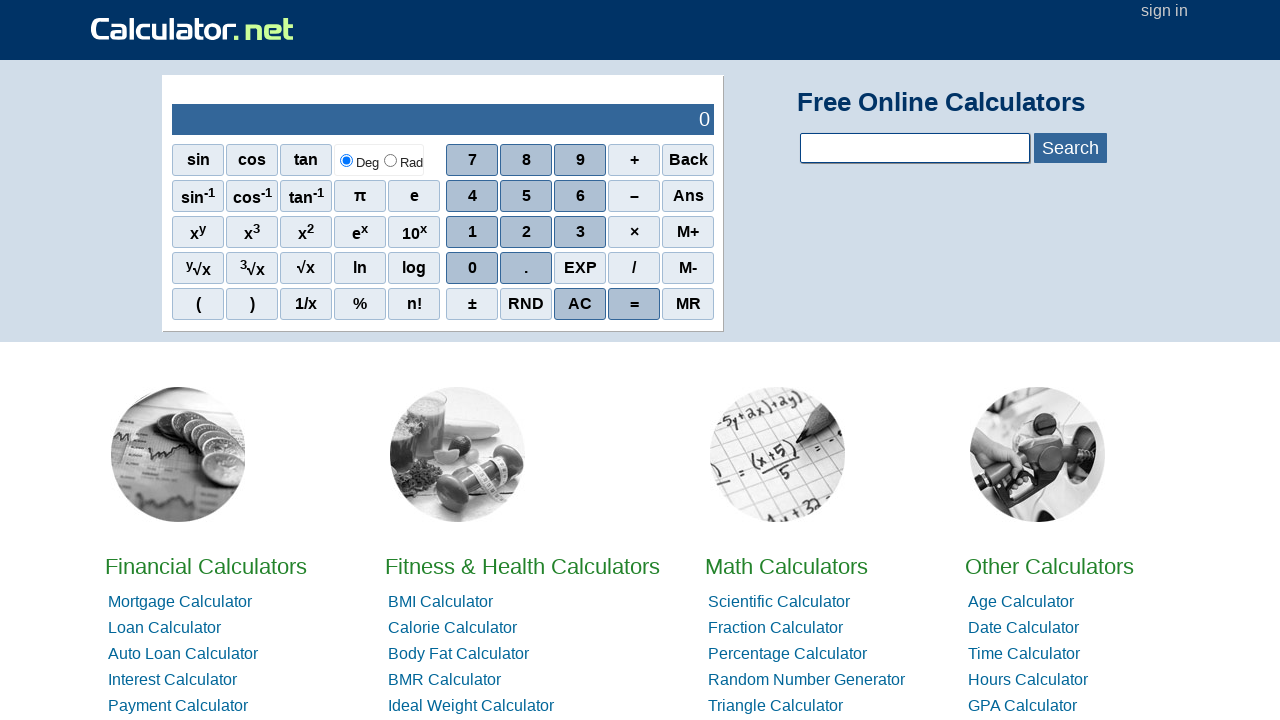

Filled search field with 'gas mileage' on input#calcSearchTerm
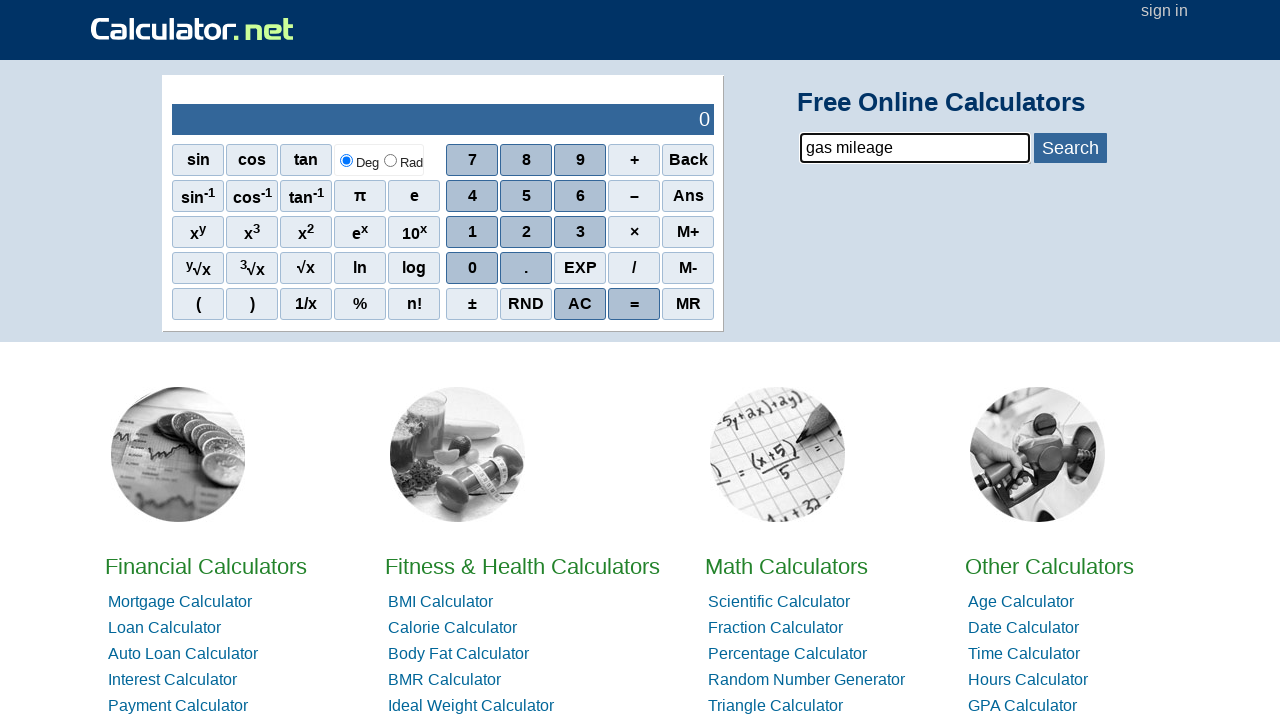

Clicked search button at (1070, 148) on span#bluebtn
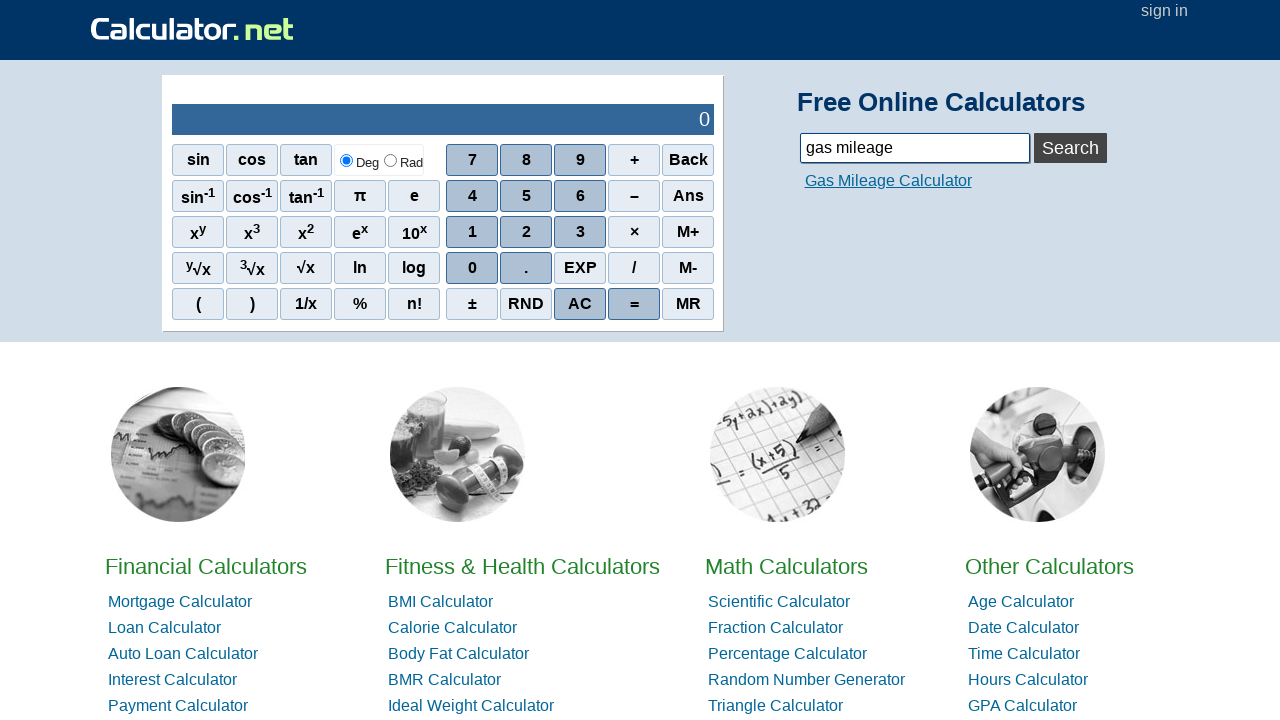

Clicked on 'Gas Mileage Calculator' link at (888, 180) on a:has-text('Gas Mileage Calculator')
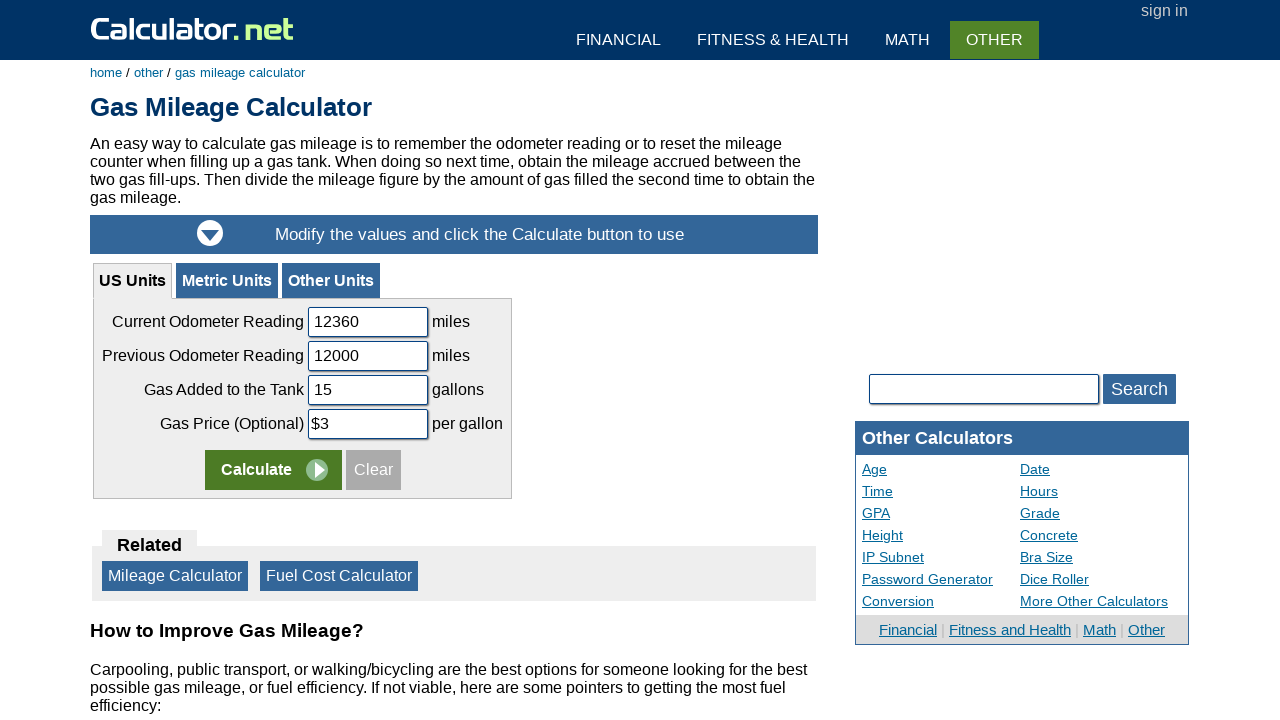

Waited for h1 heading to load
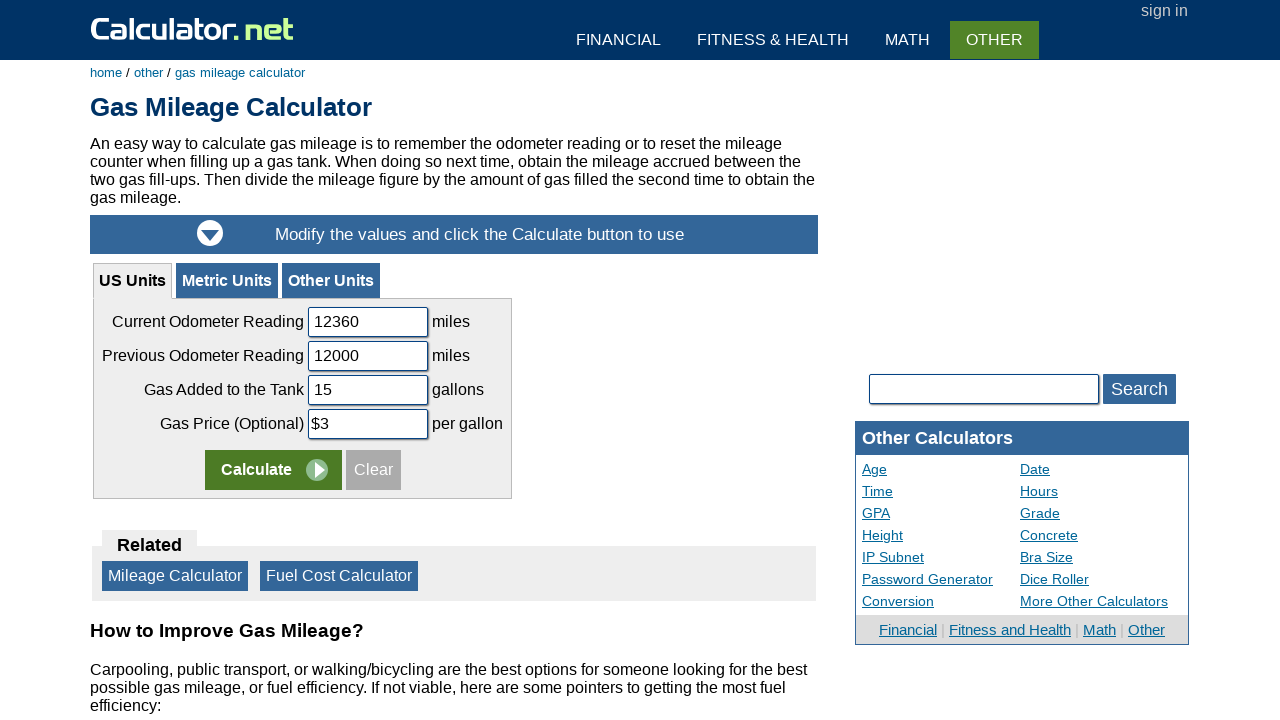

Verified page title is 'Gas Mileage Calculator'
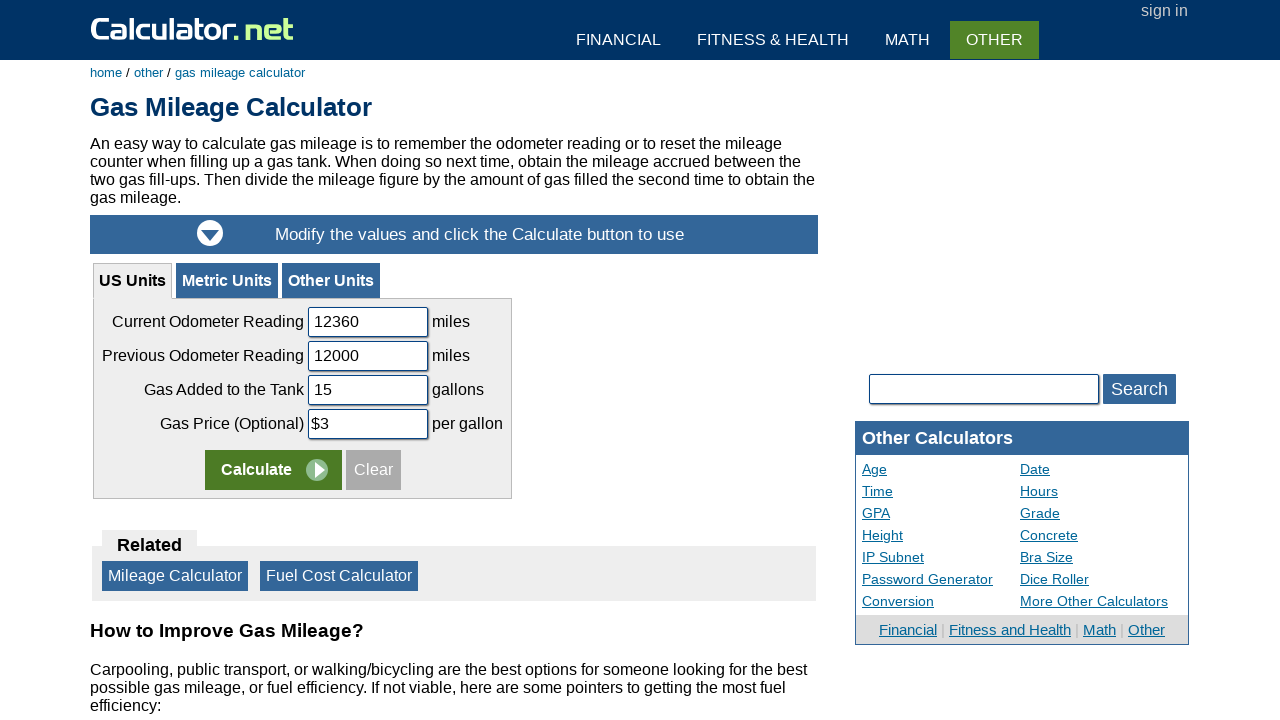

Verified h1 heading text is 'Gas Mileage Calculator'
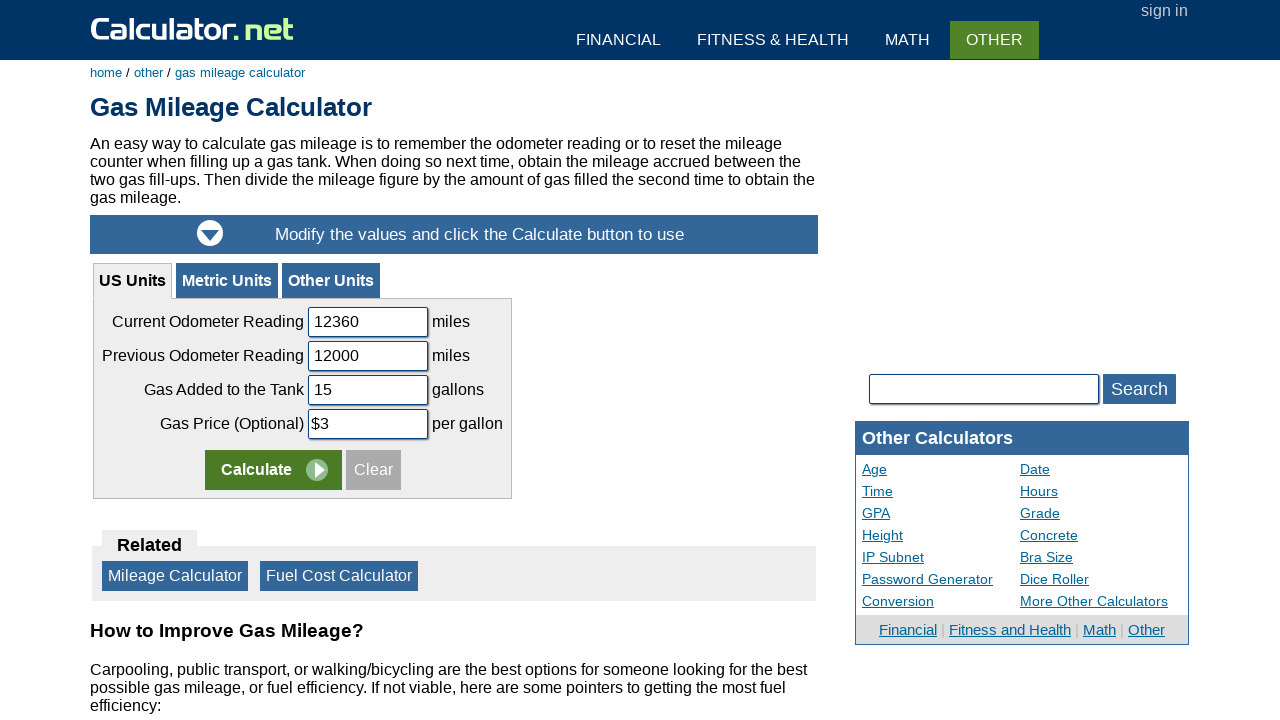

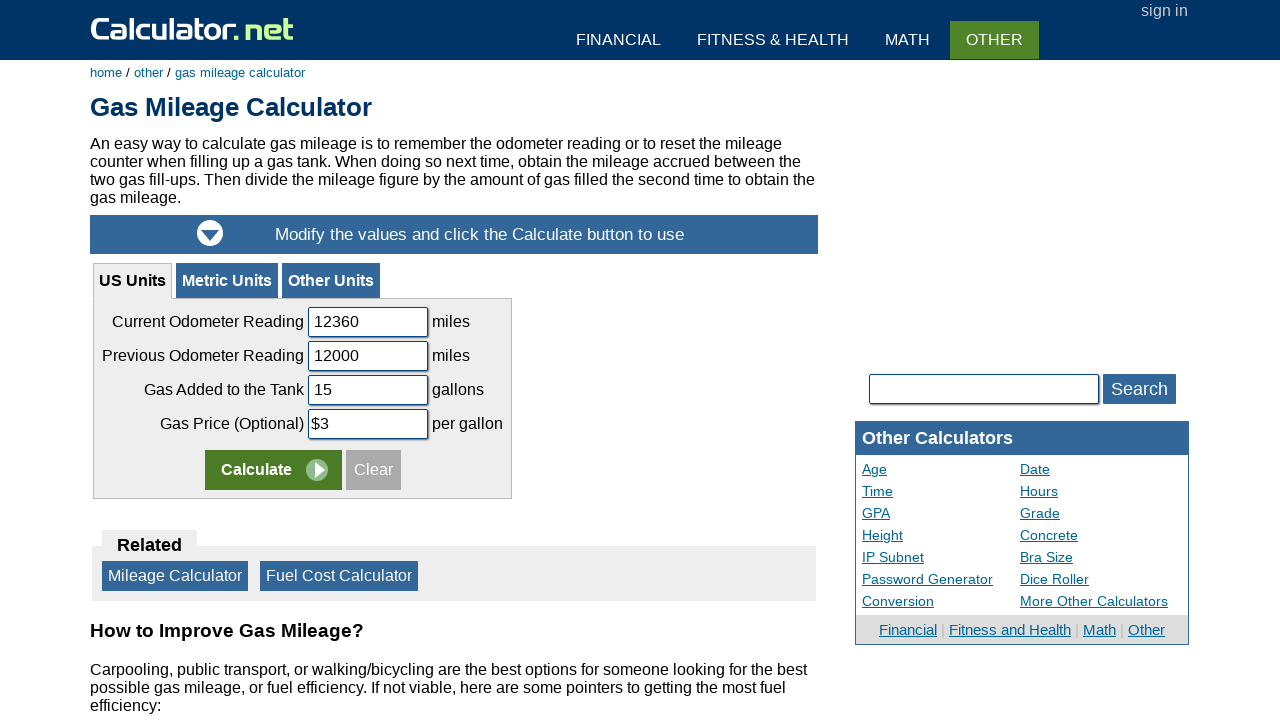